Tests window handling by opening a new window, switching to it, clicking a link in the new window, and then closing it

Starting URL: http://demo.automationtesting.in/Windows.html

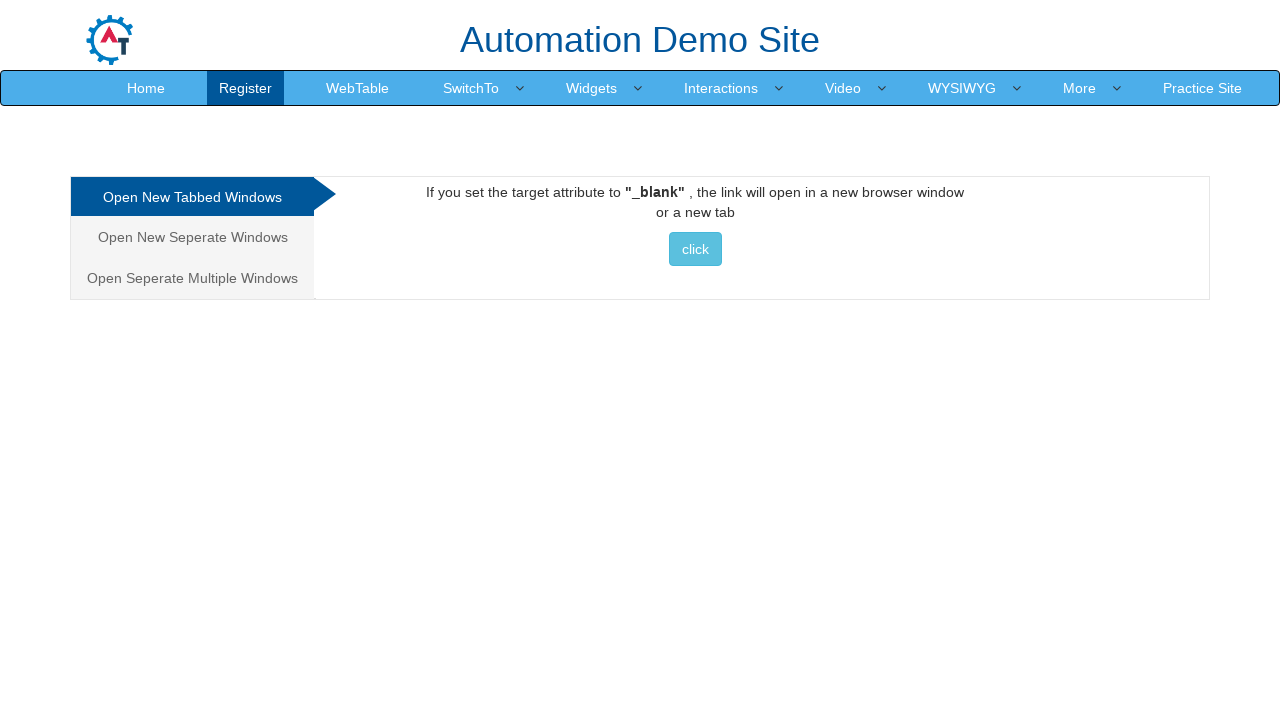

Clicked button to open new window at (695, 249) on a[href='http://www.selenium.dev'] > button.btn.btn-info
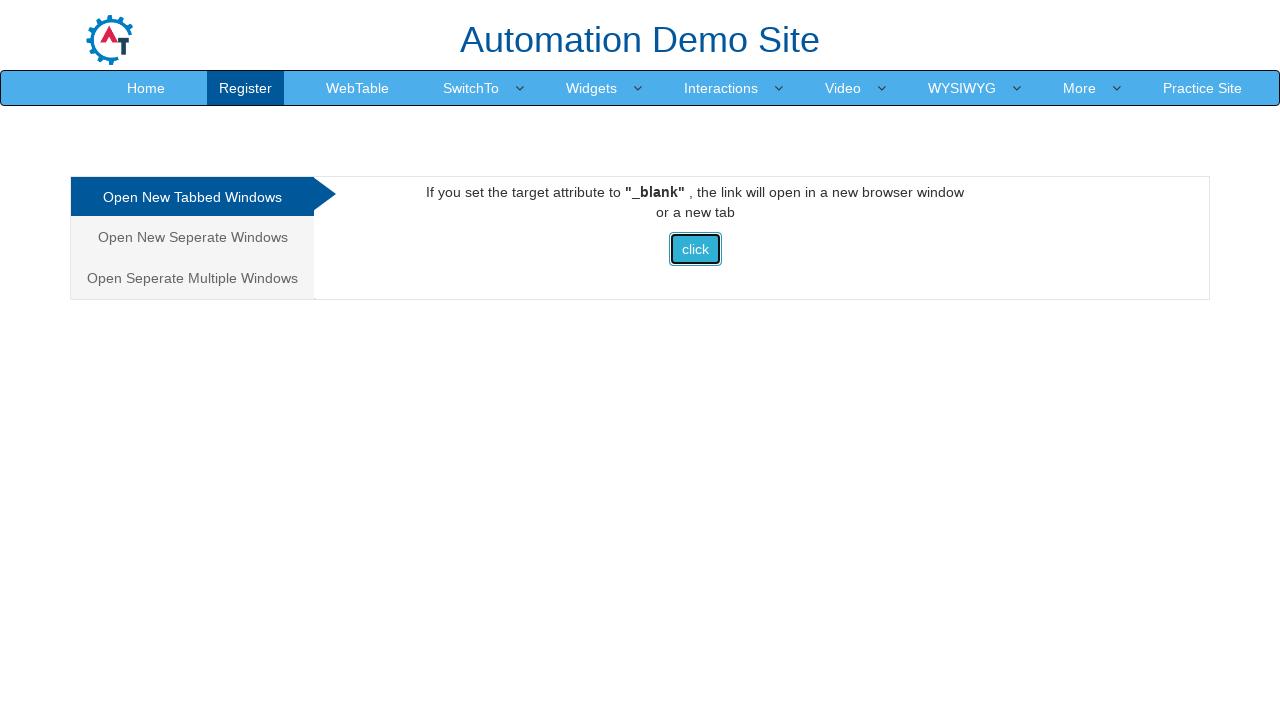

New window loaded and became available
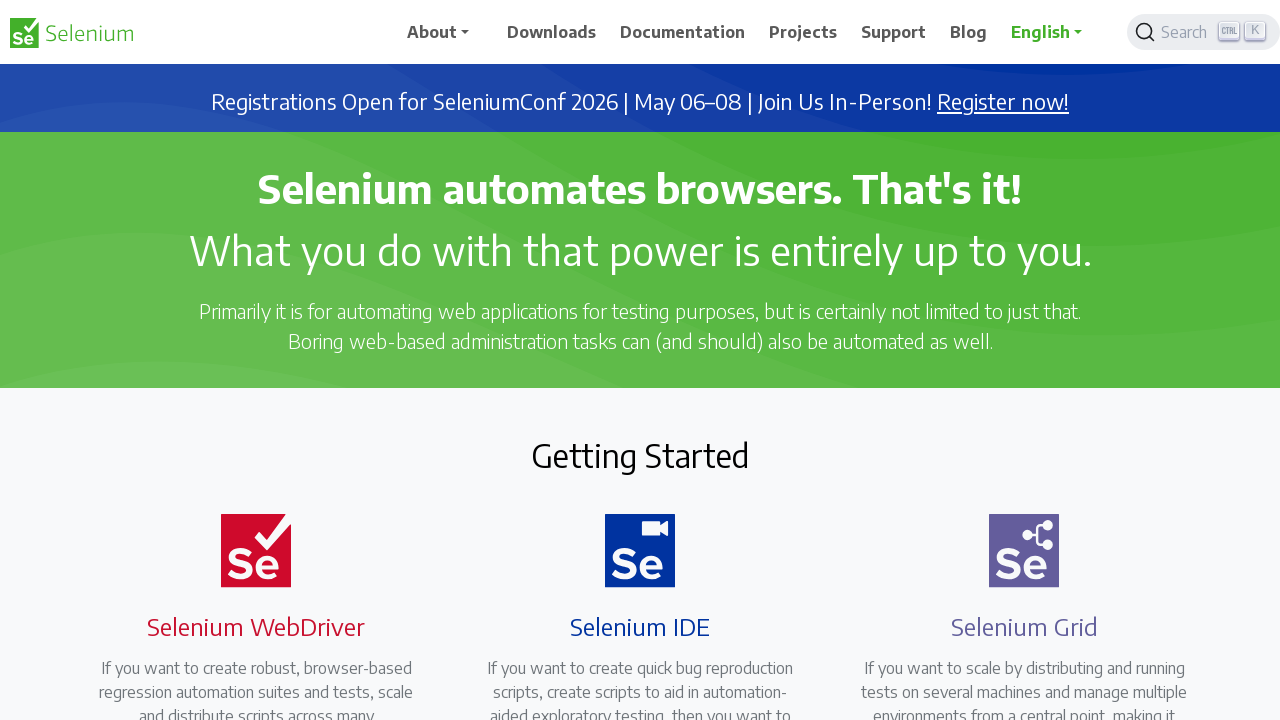

Switched context to new window
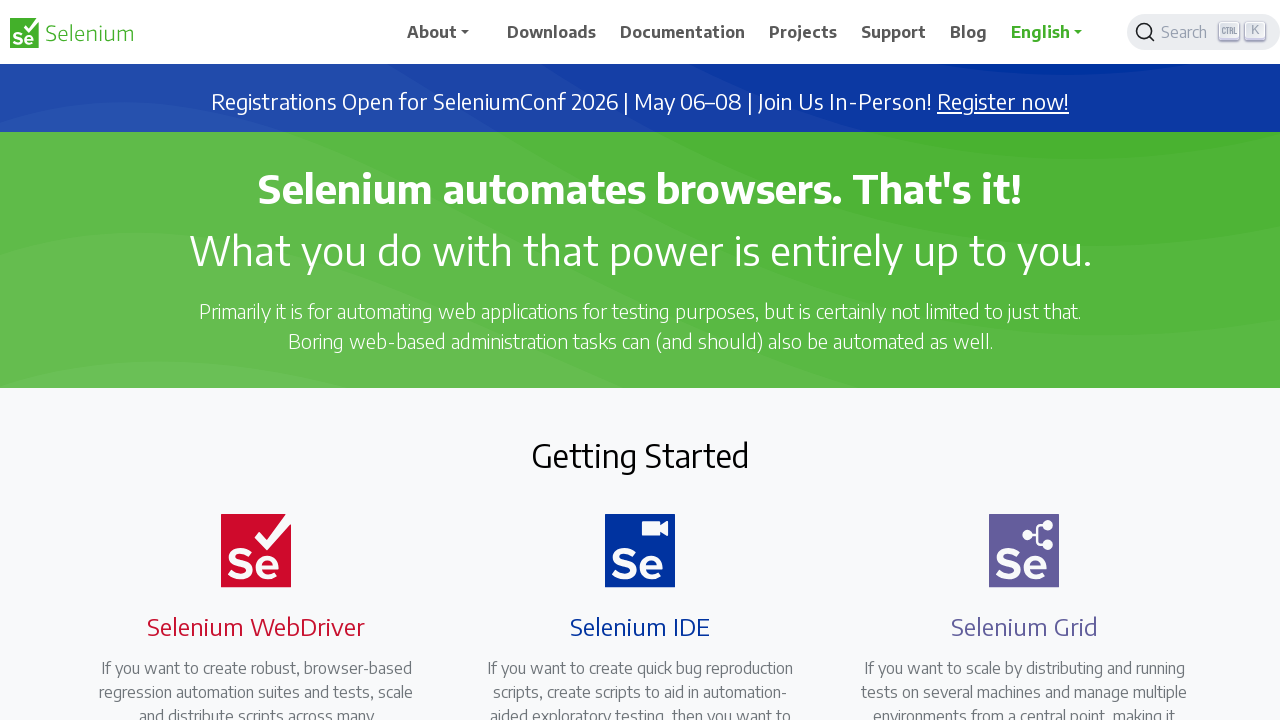

Clicked Selenium IDE link in new window at (628, 360) on a[href='https://selenium.dev/selenium-ide/']
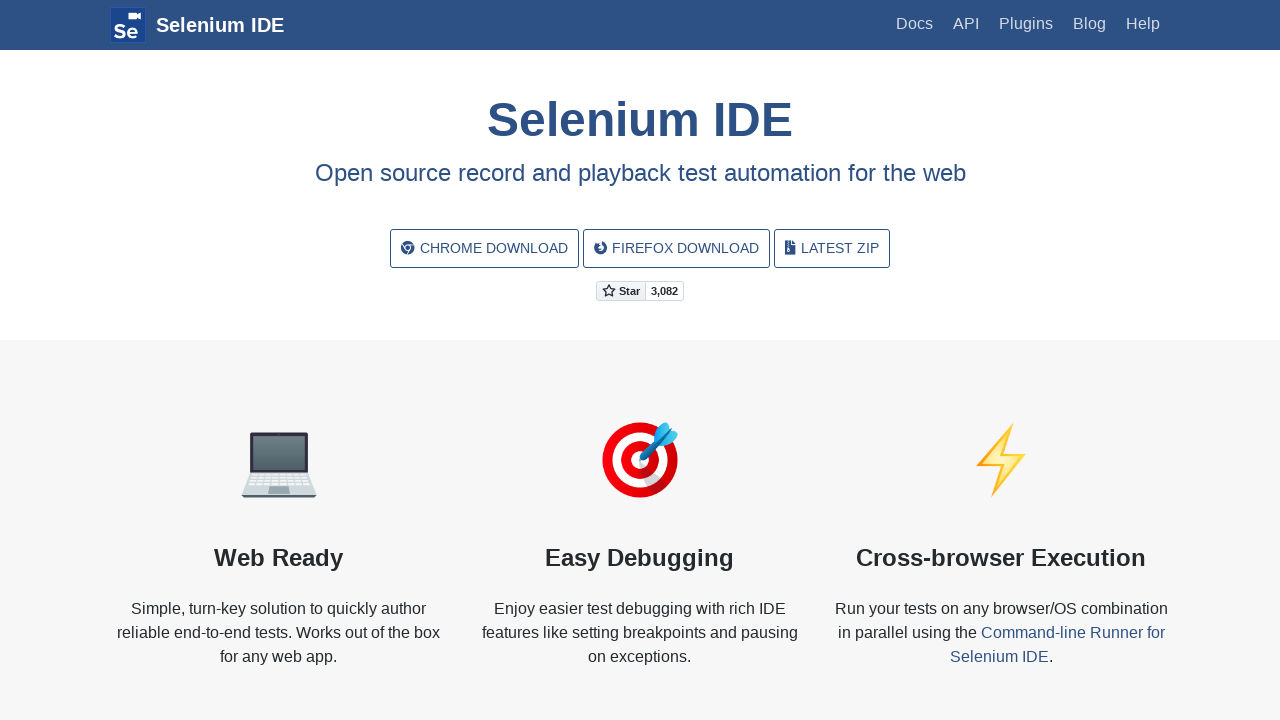

Closed the new window
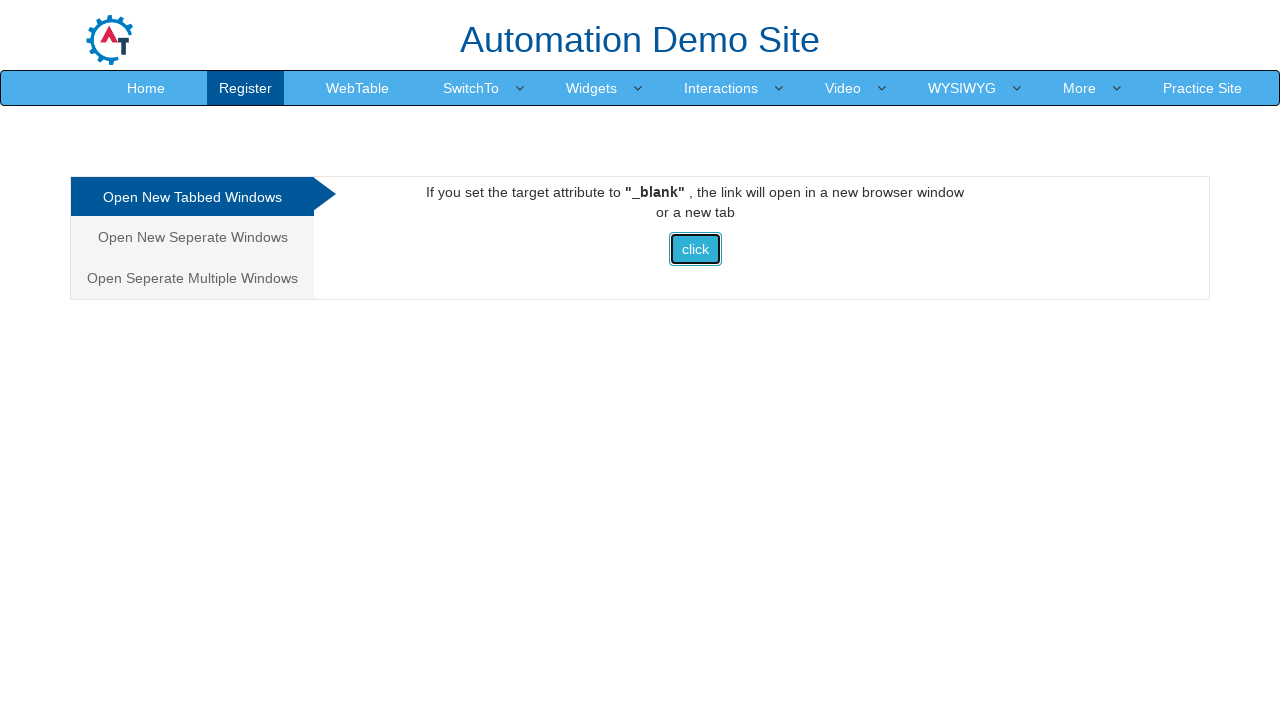

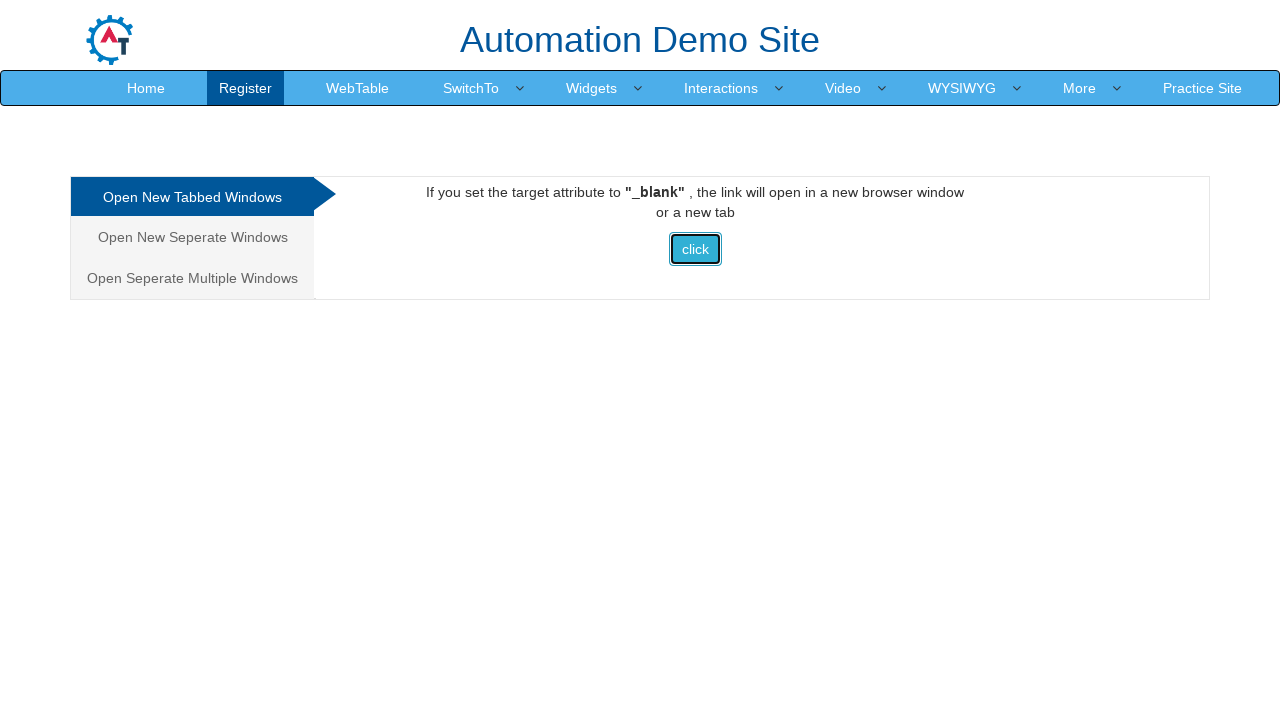